Tests that main section and footer become visible when items are added

Starting URL: https://demo.playwright.dev/todomvc

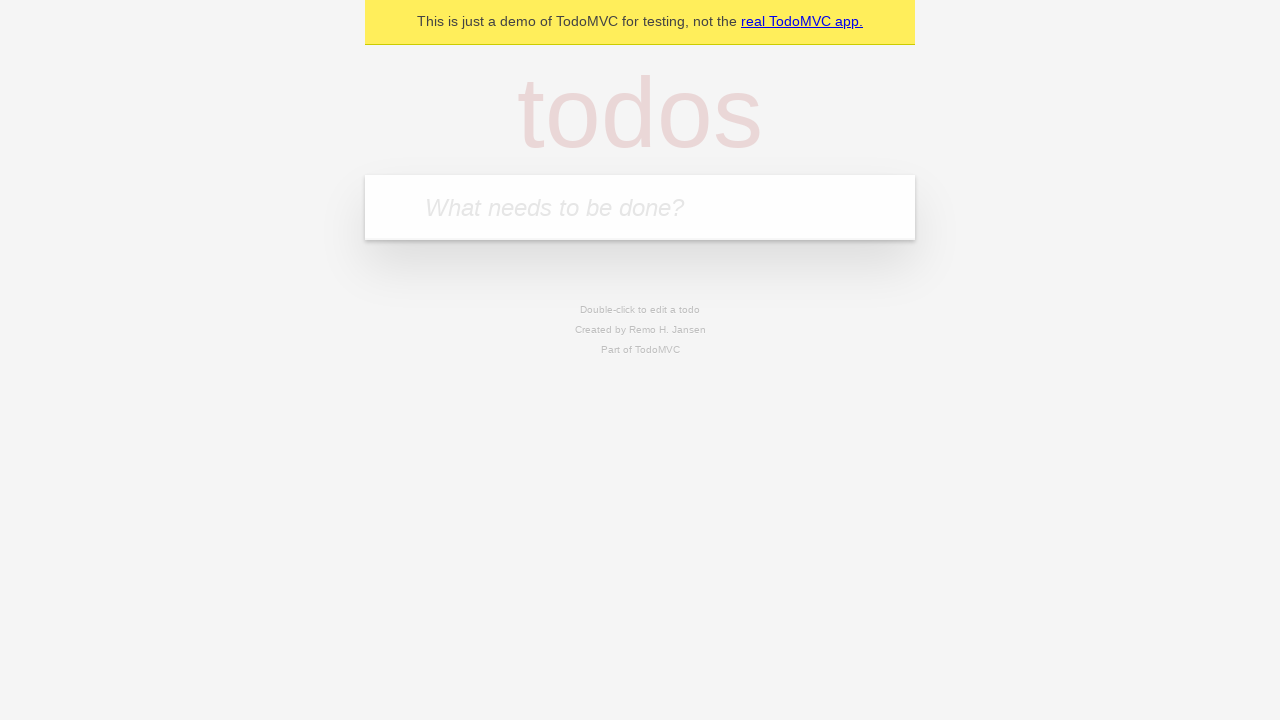

Filled new todo input with 'buy some cheese' on .new-todo
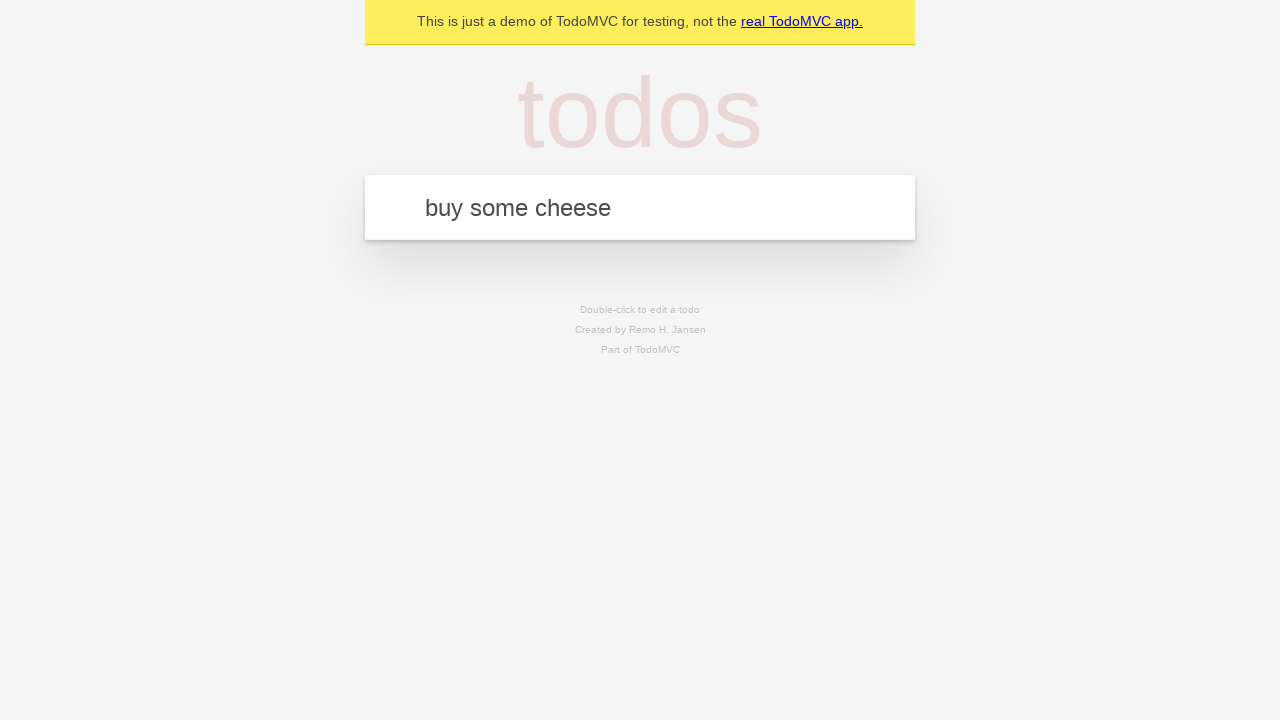

Pressed Enter to add the todo item on .new-todo
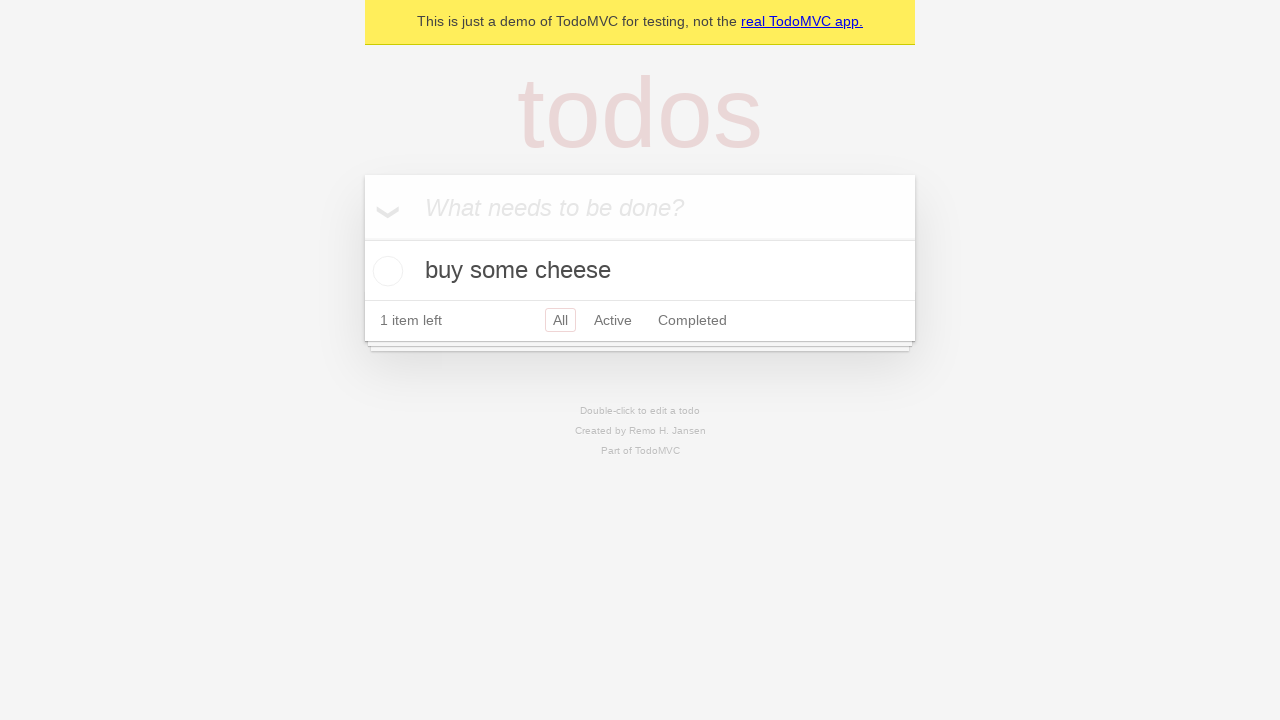

Main section became visible after item was added
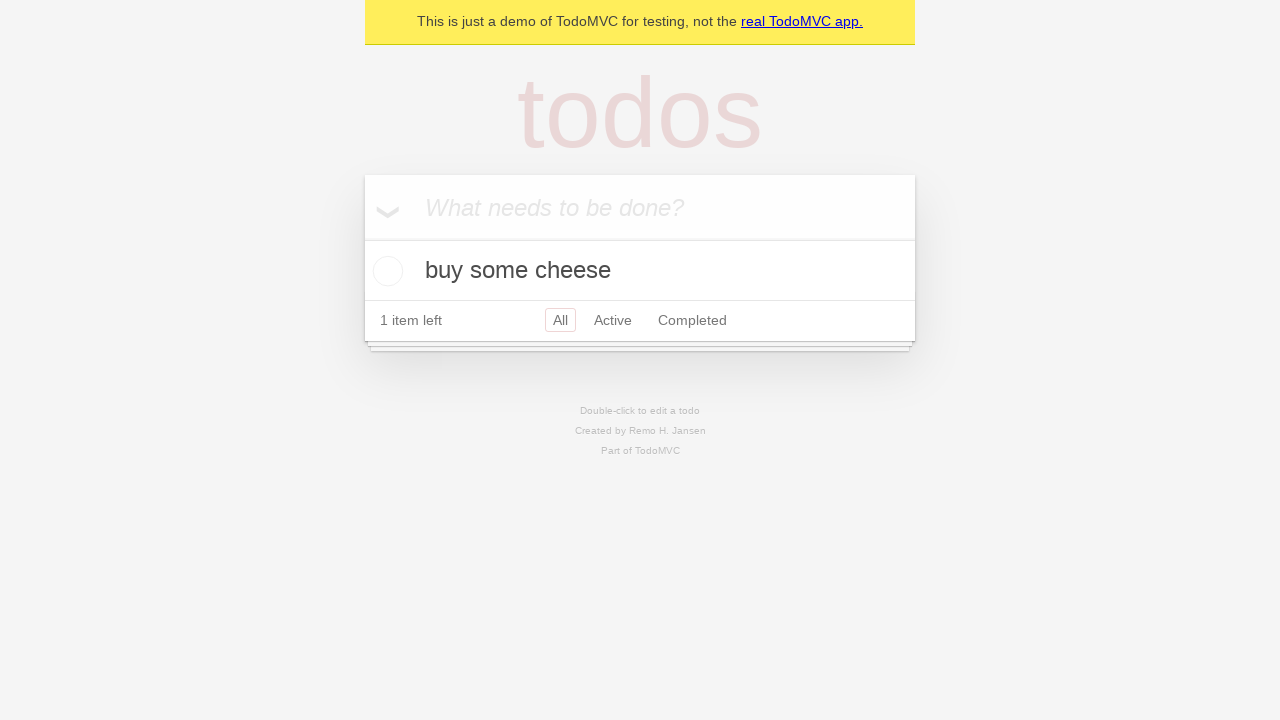

Footer section became visible after item was added
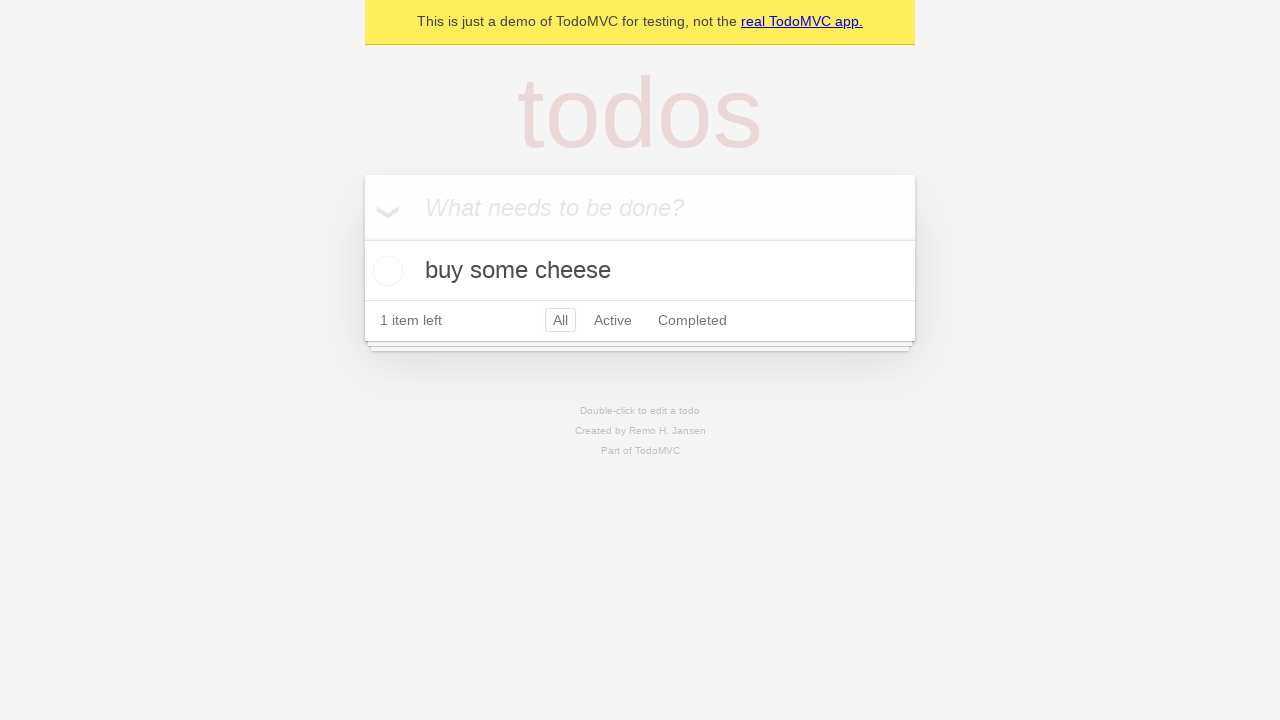

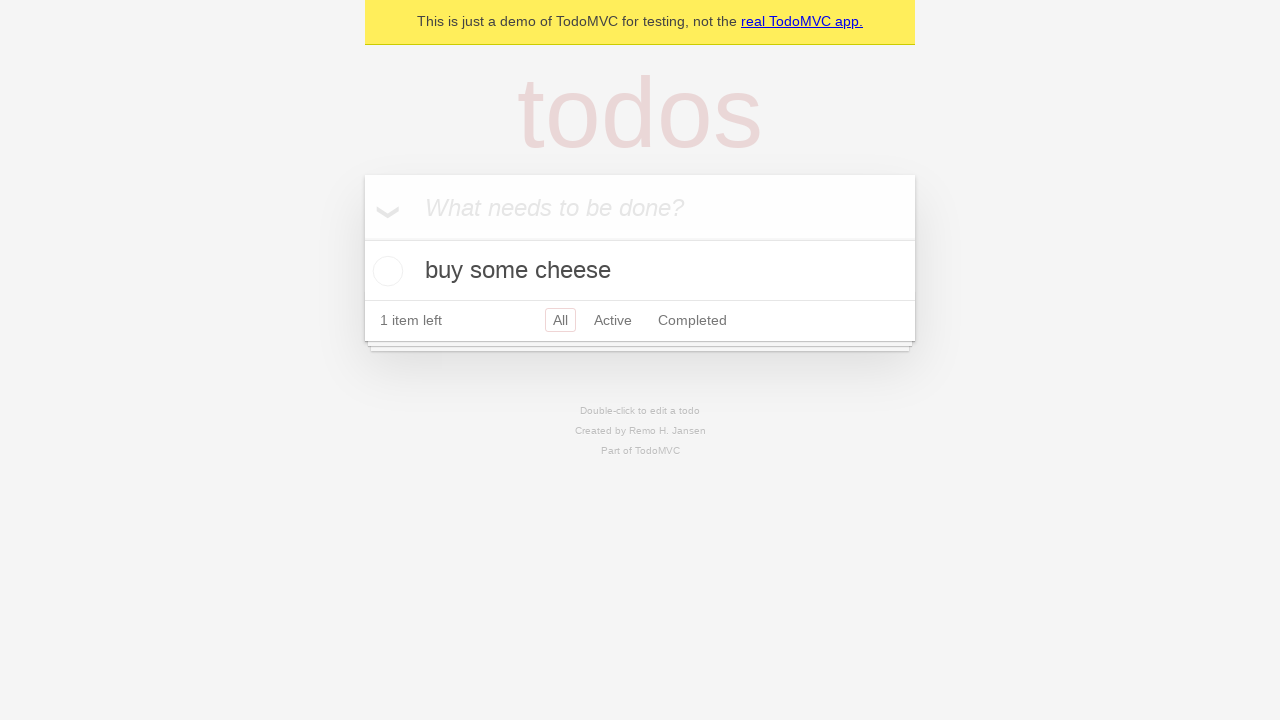